Tests a slow calculator application by setting a 45-second delay, performing a calculation (7 + 8), waiting for the result, and verifying the answer is 15.

Starting URL: https://bonigarcia.dev/selenium-webdriver-java/slow-calculator.html

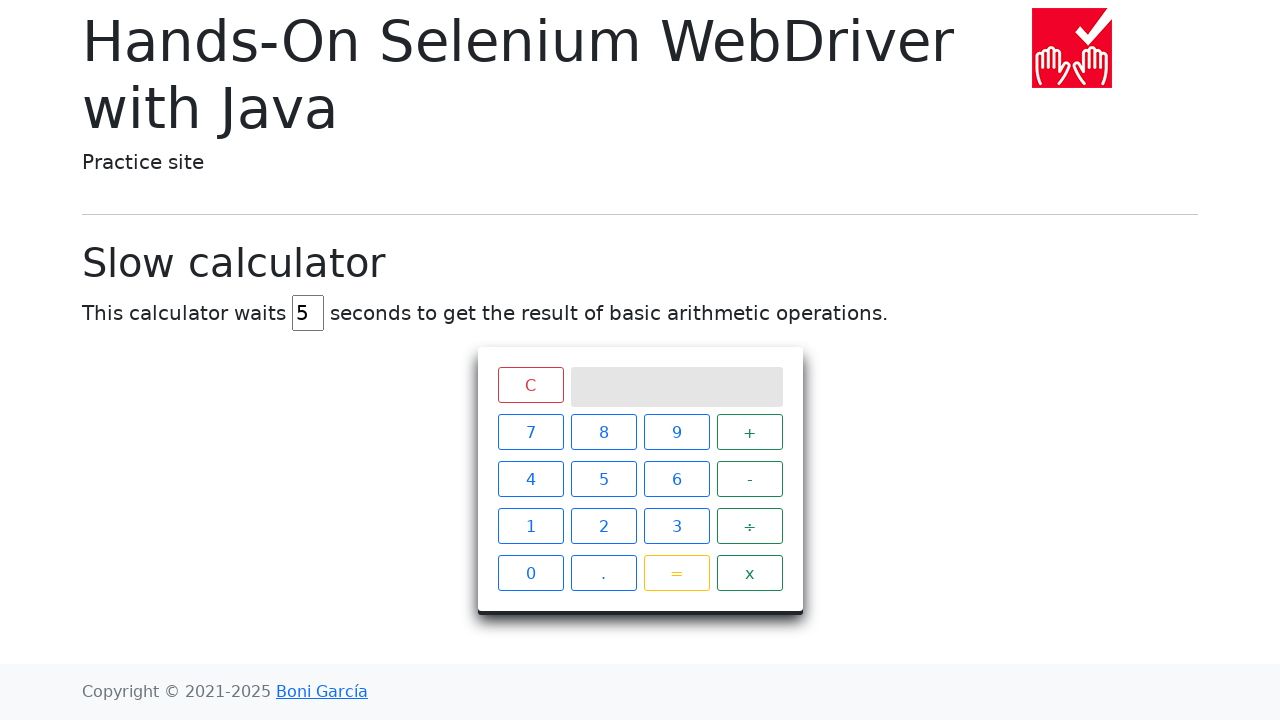

Located the delay input field
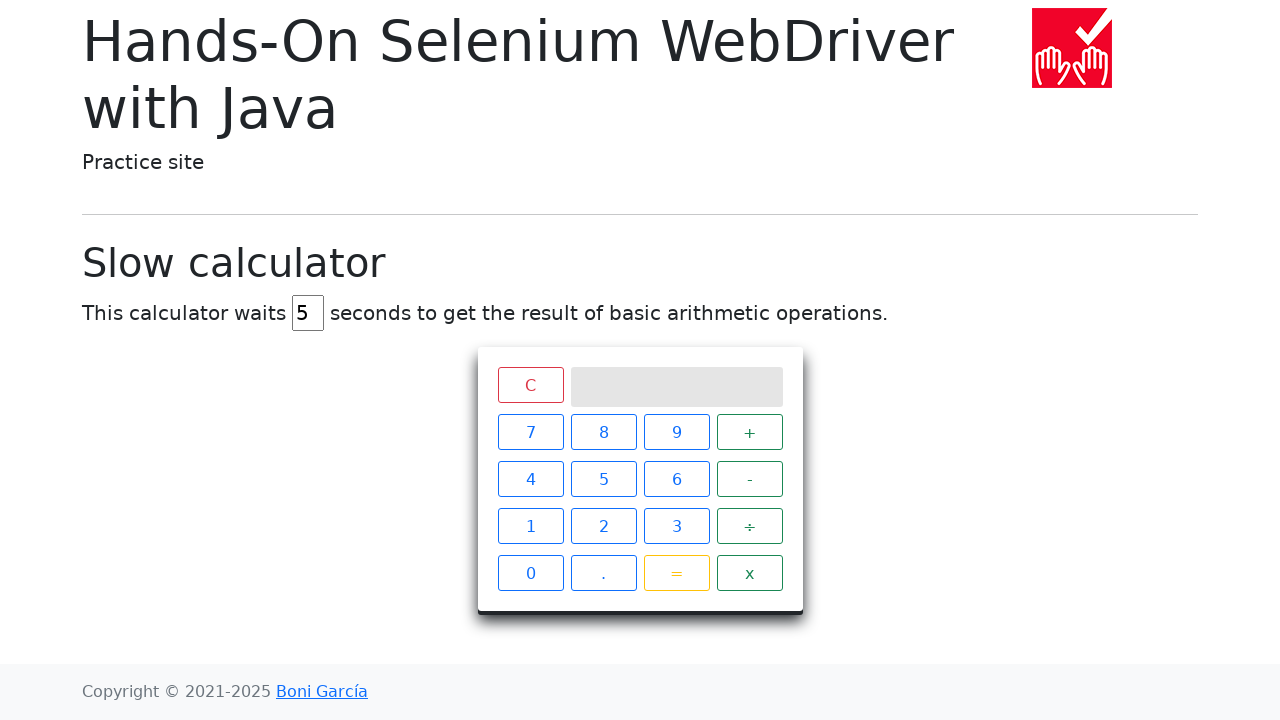

Cleared the delay input field on #delay
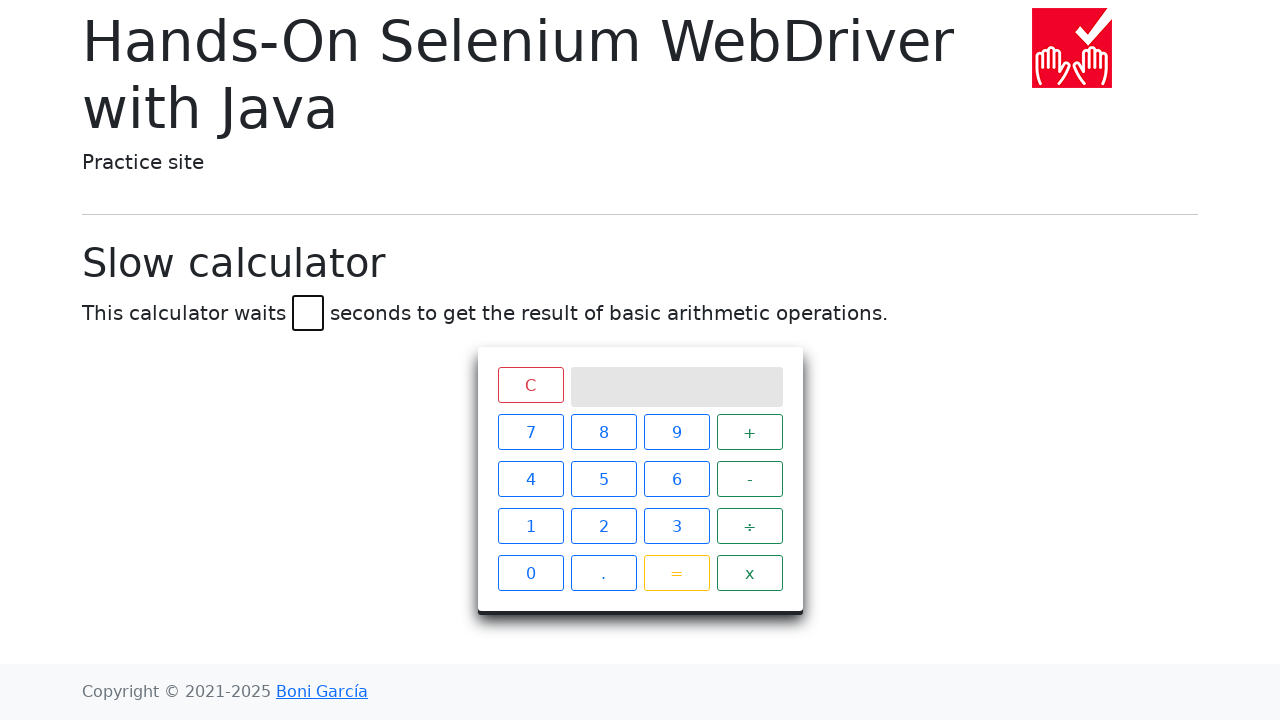

Set calculator delay to 45 seconds on #delay
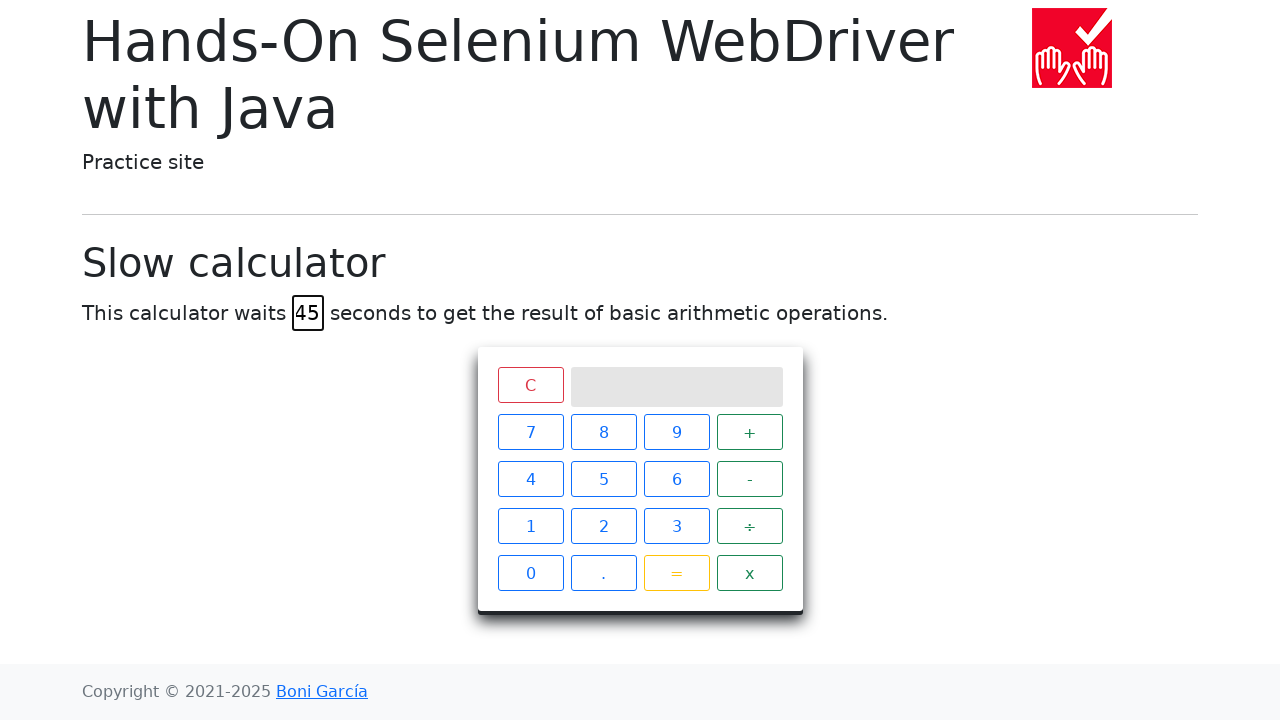

Clicked calculator button '7' at (530, 432) on //span[contains(text(), "7")]
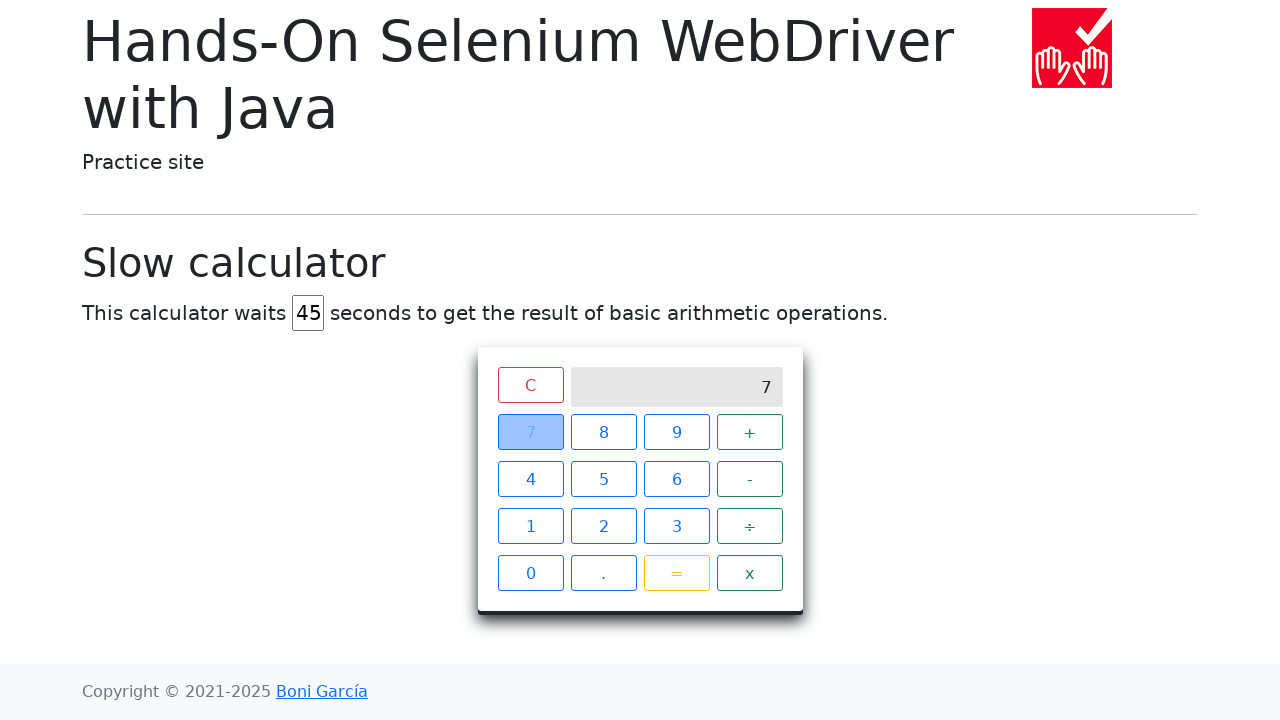

Clicked calculator button '+' at (750, 432) on //span[contains(text(), "+")]
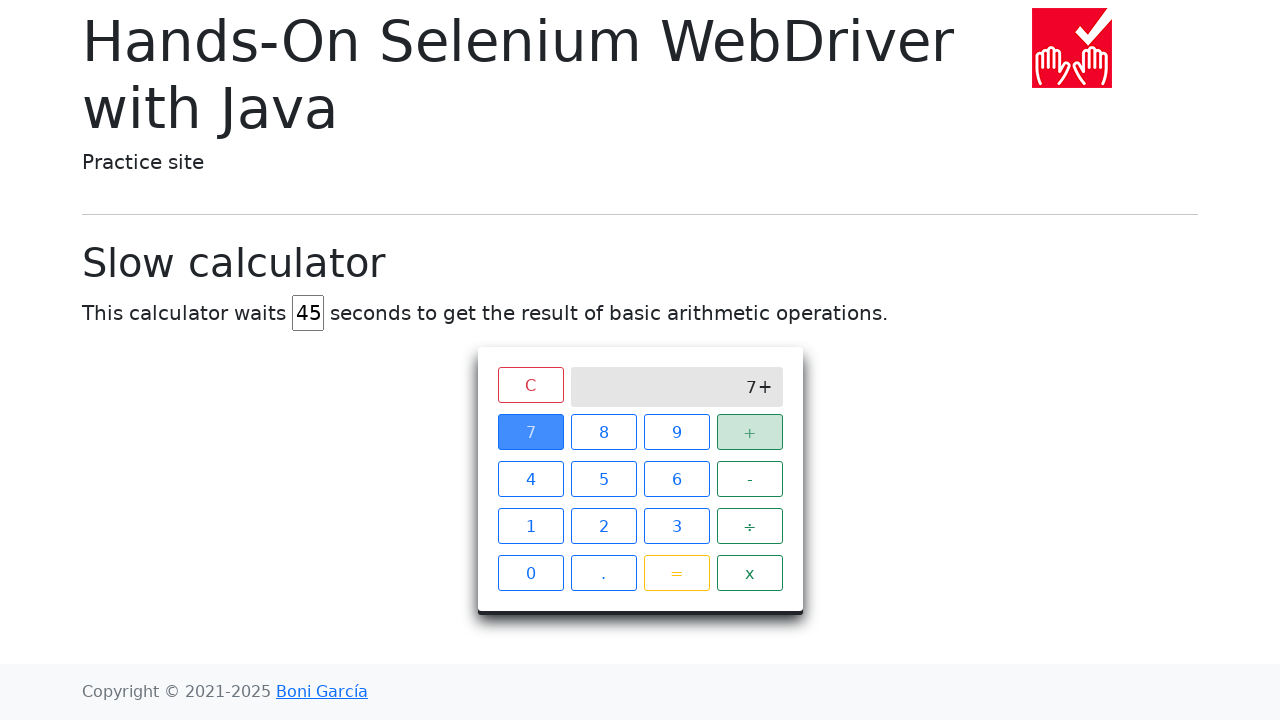

Clicked calculator button '8' at (604, 432) on //span[contains(text(), "8")]
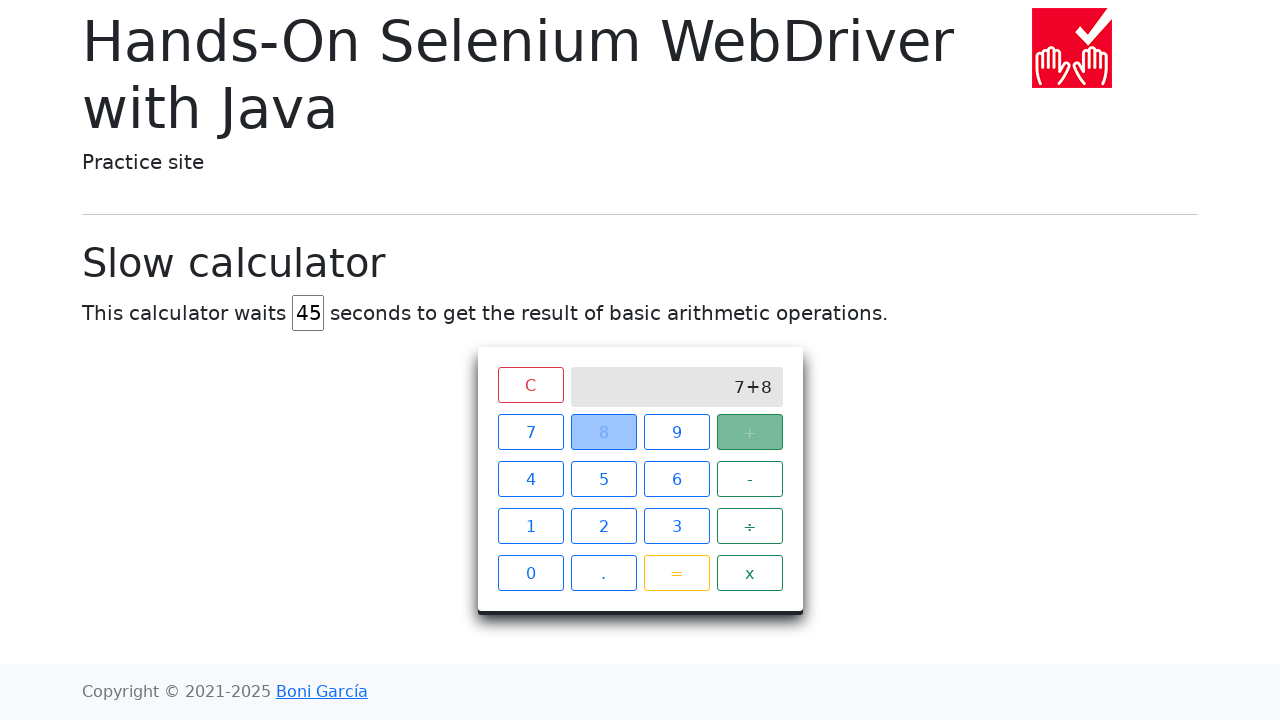

Clicked calculator button '=' at (676, 573) on //span[contains(text(), "=")]
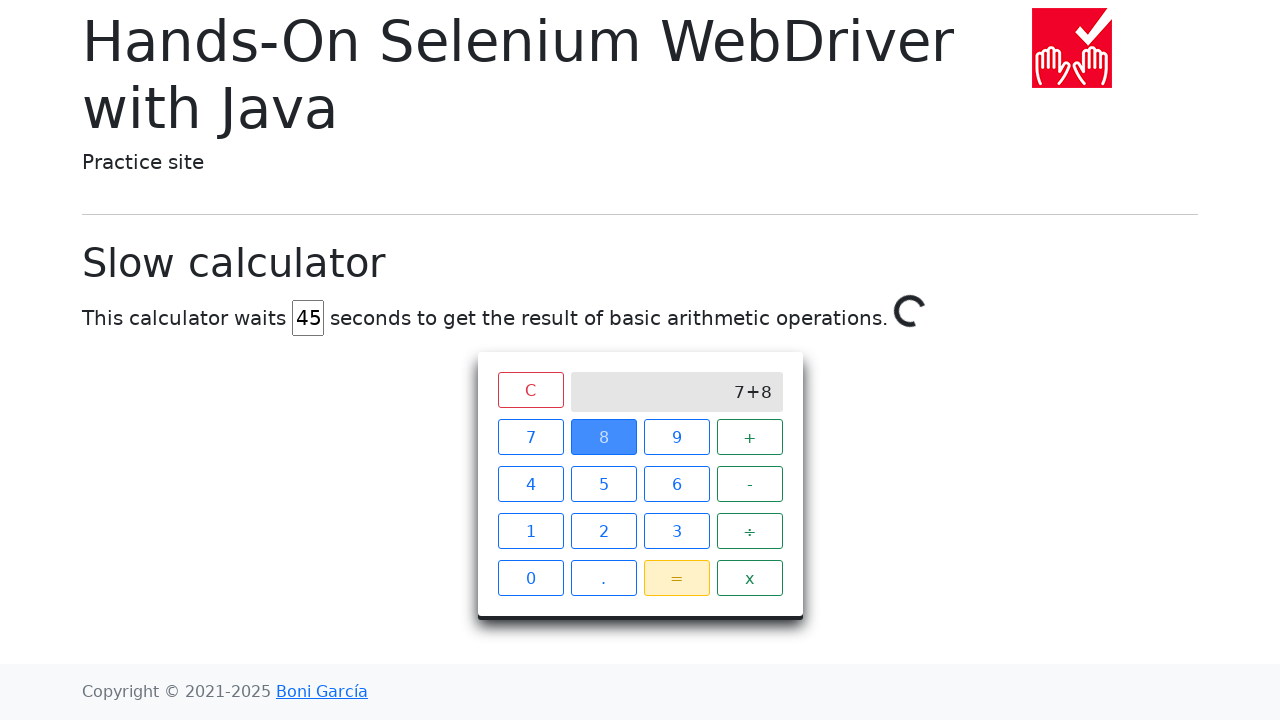

Waited for calculator result '15' to appear on screen
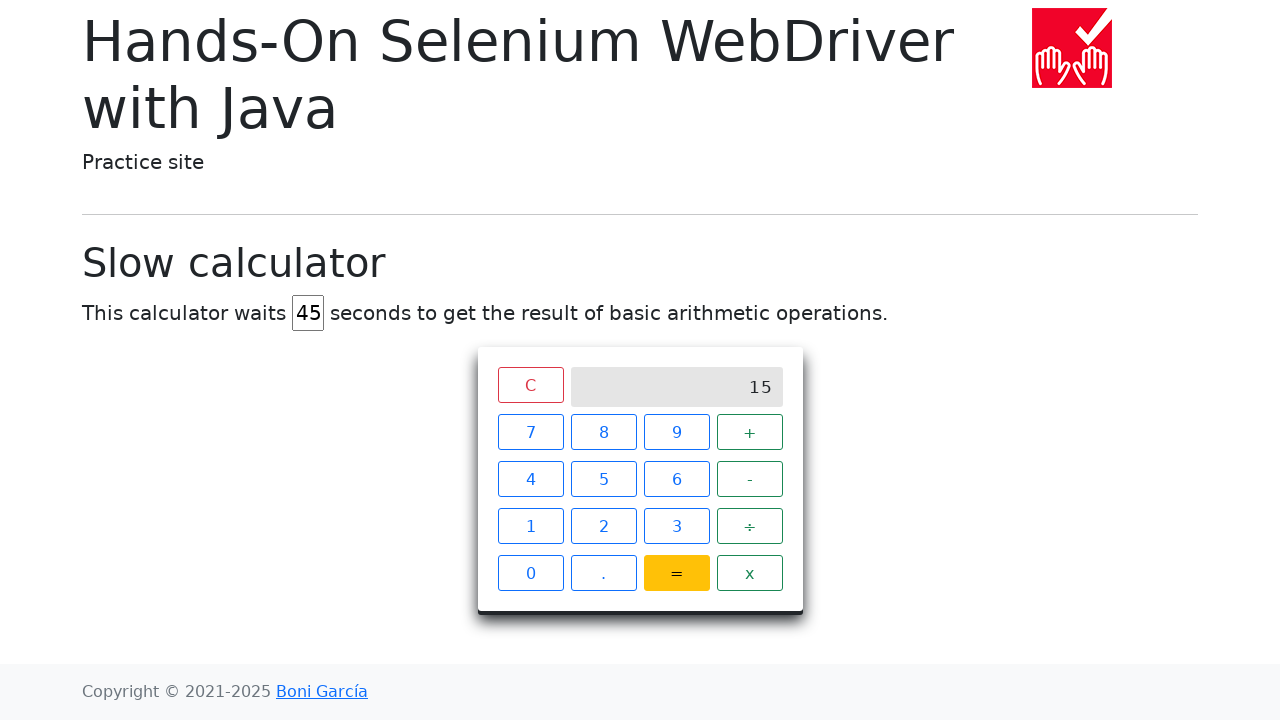

Retrieved result text from calculator screen: '15'
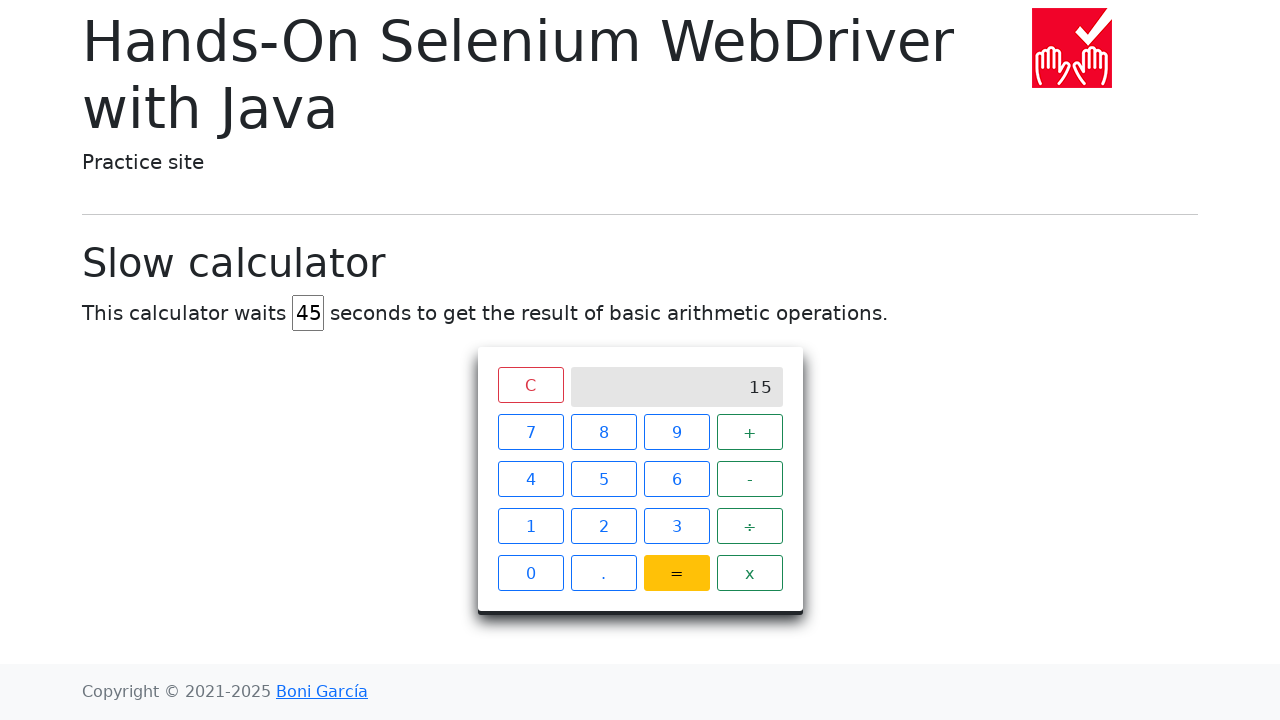

Verified that result contains '15' - assertion passed
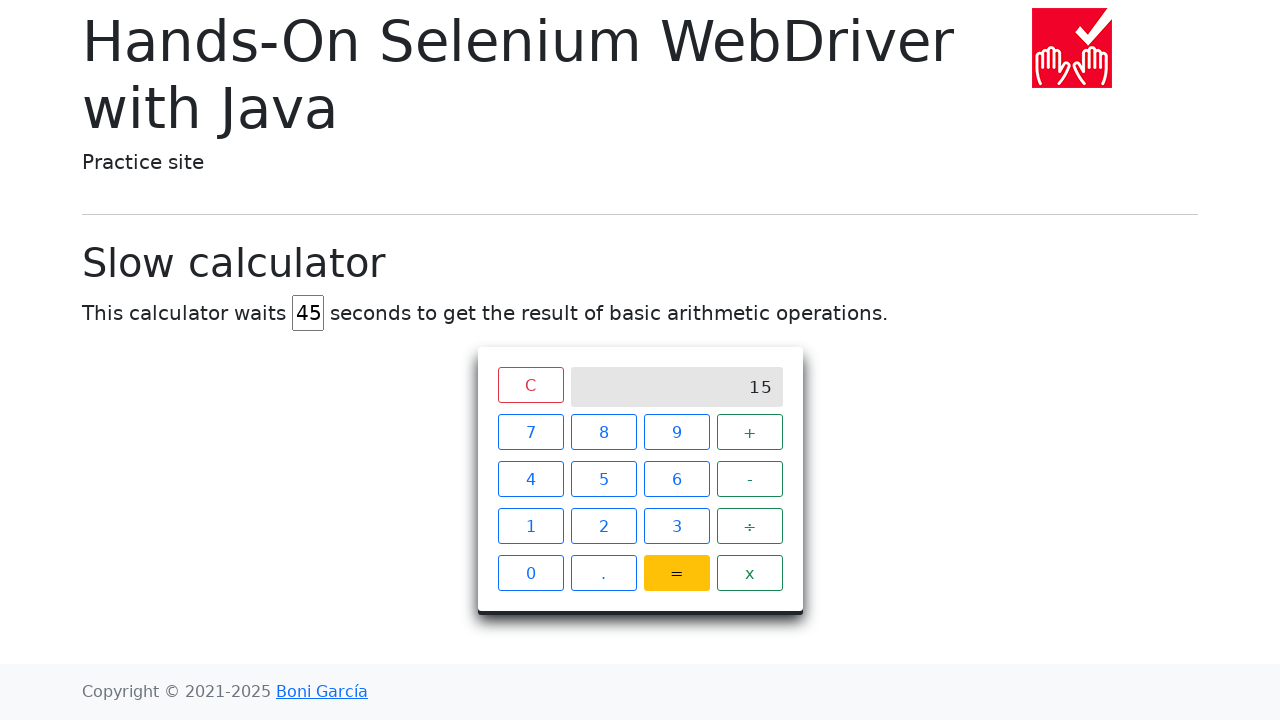

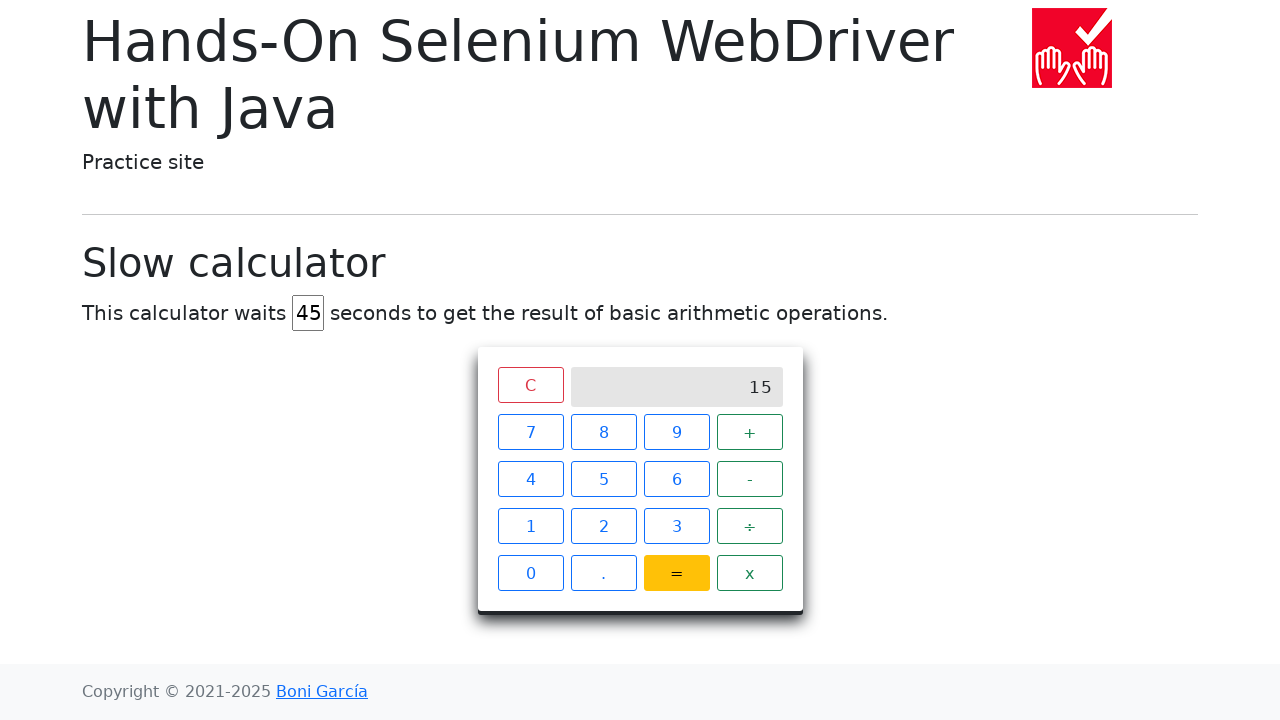